Completes an interactive math challenge by reading a hidden attribute value from an element, calculating a mathematical formula result, filling in the answer, selecting a radio button and checkbox, then submitting the form.

Starting URL: http://suninjuly.github.io/get_attribute.html

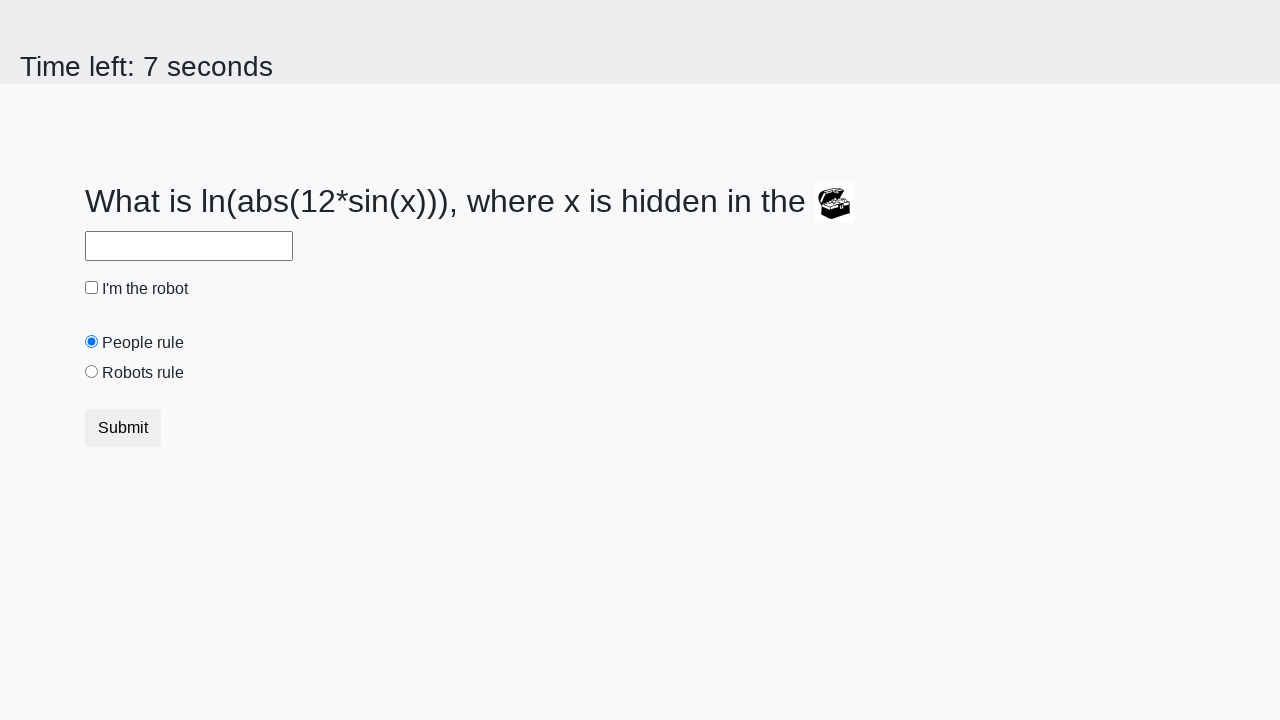

Located the treasure element
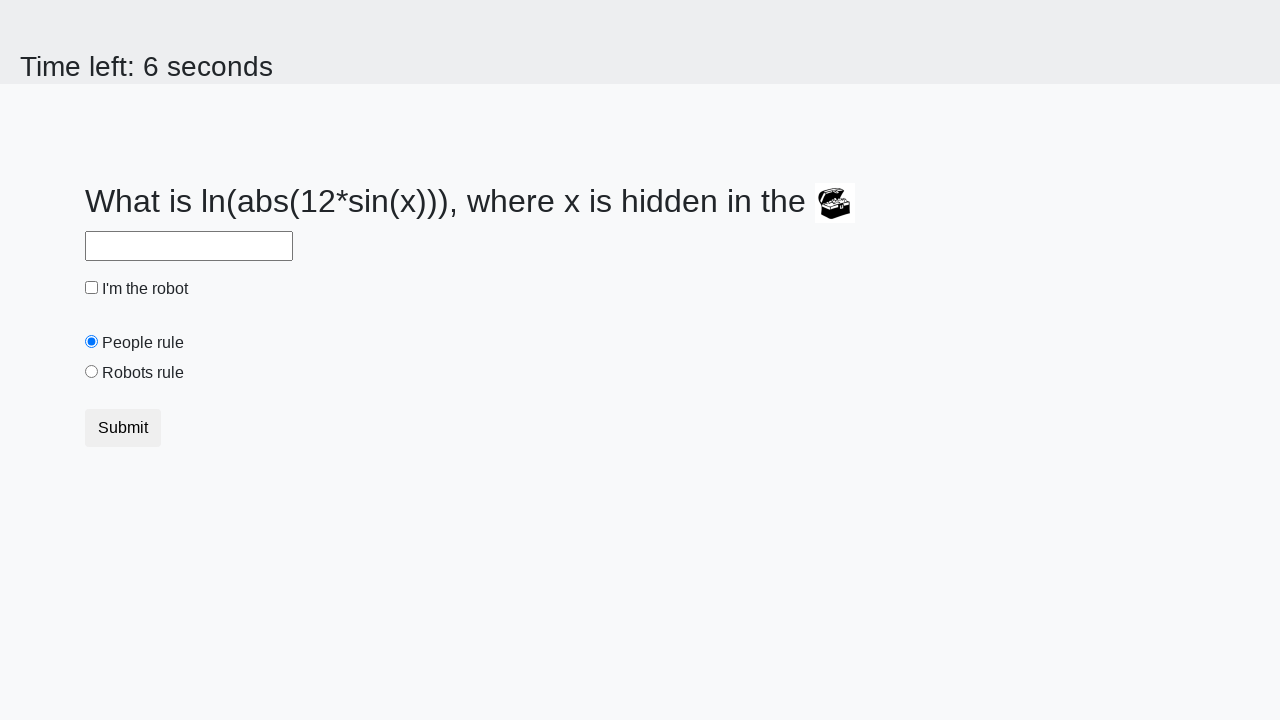

Retrieved hidden valuex attribute: 397
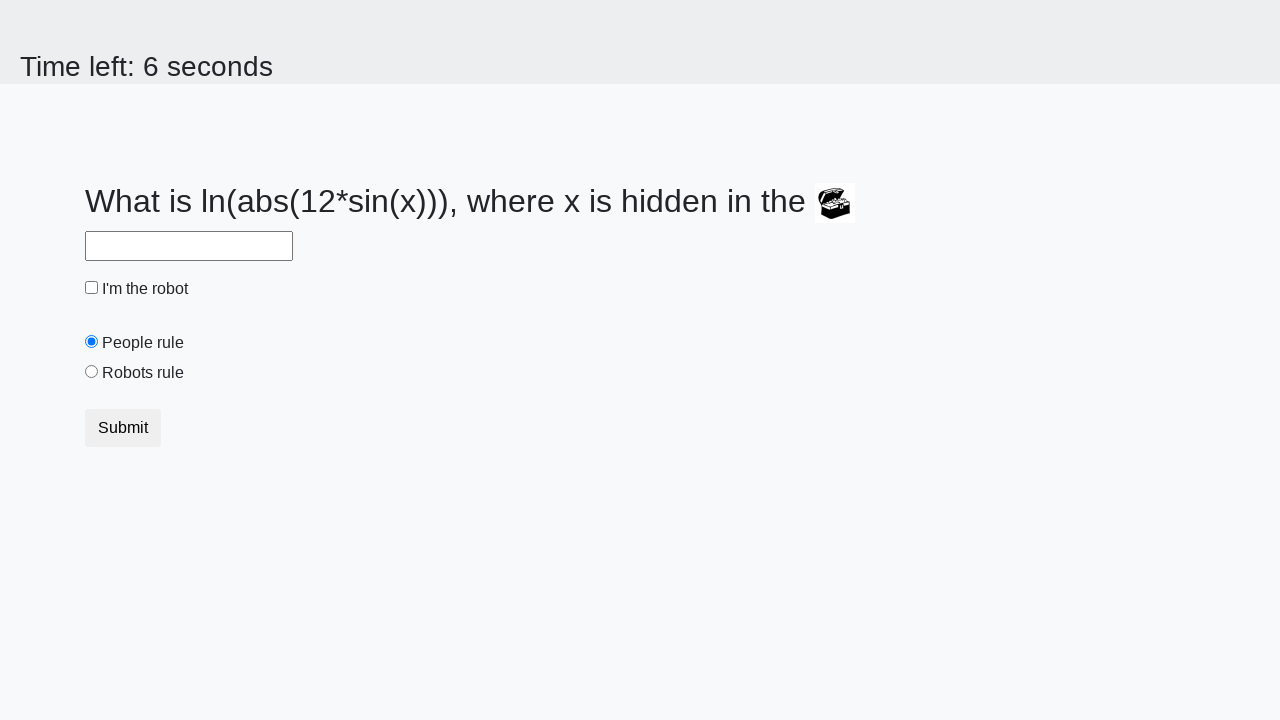

Calculated formula result: 2.3977501038595728
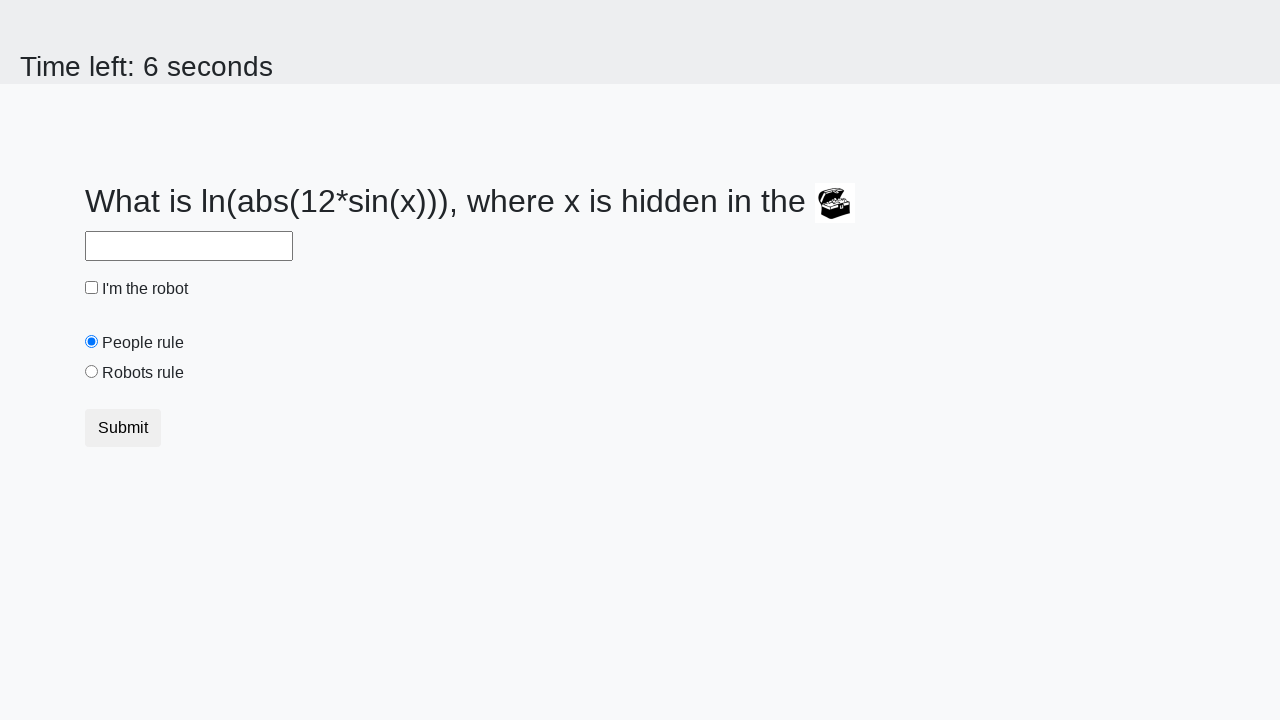

Filled answer field with calculated value on #answer
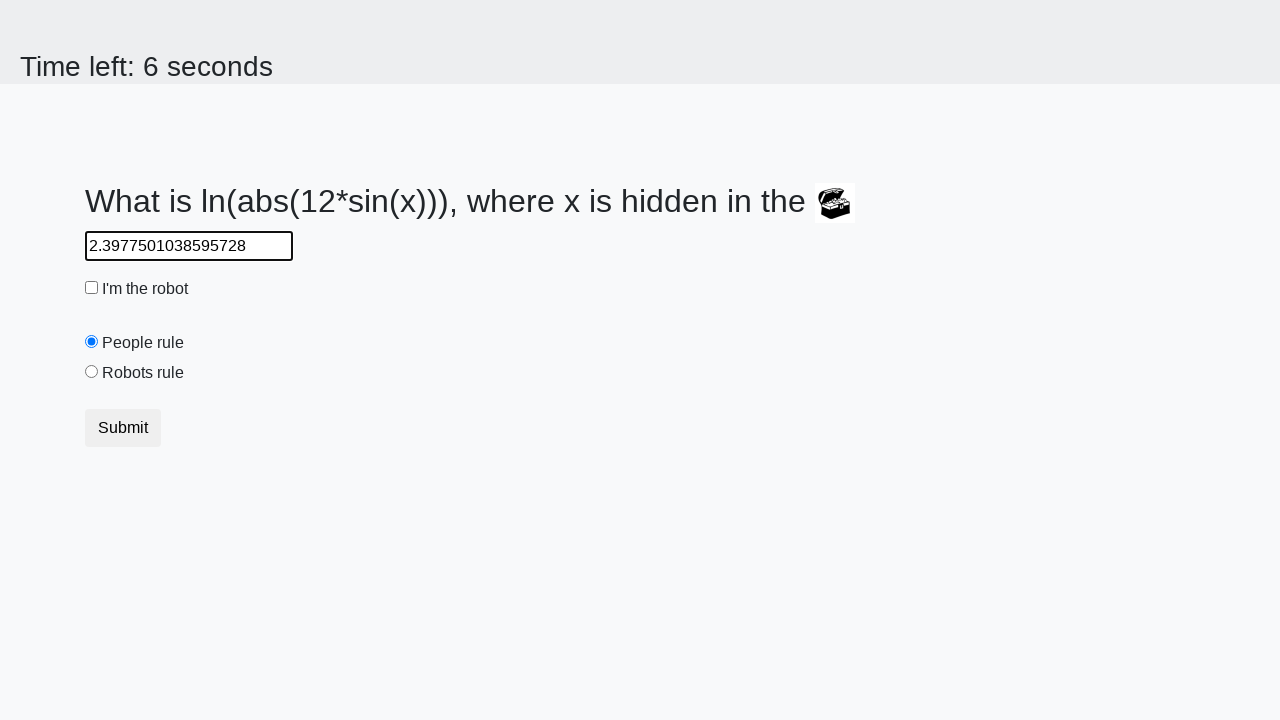

Clicked the 'robotsRule' radio button at (92, 372) on #robotsRule
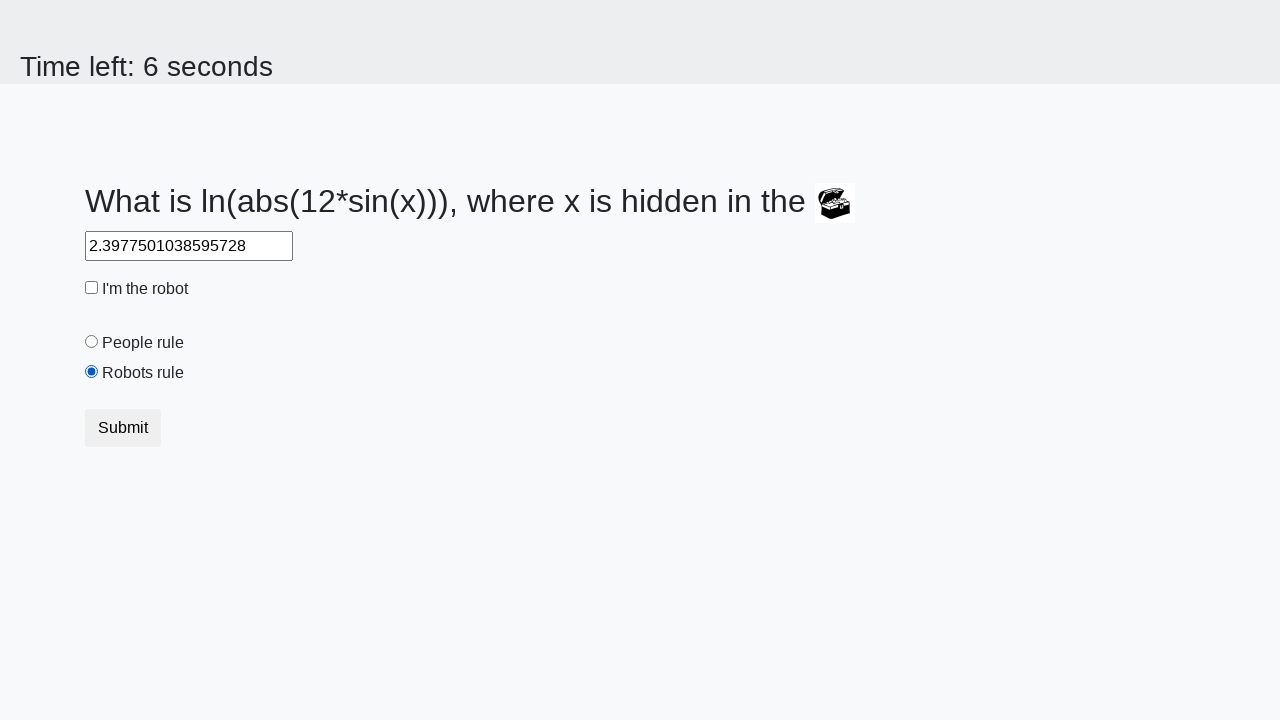

Clicked the 'robotCheckbox' checkbox at (92, 288) on #robotCheckbox
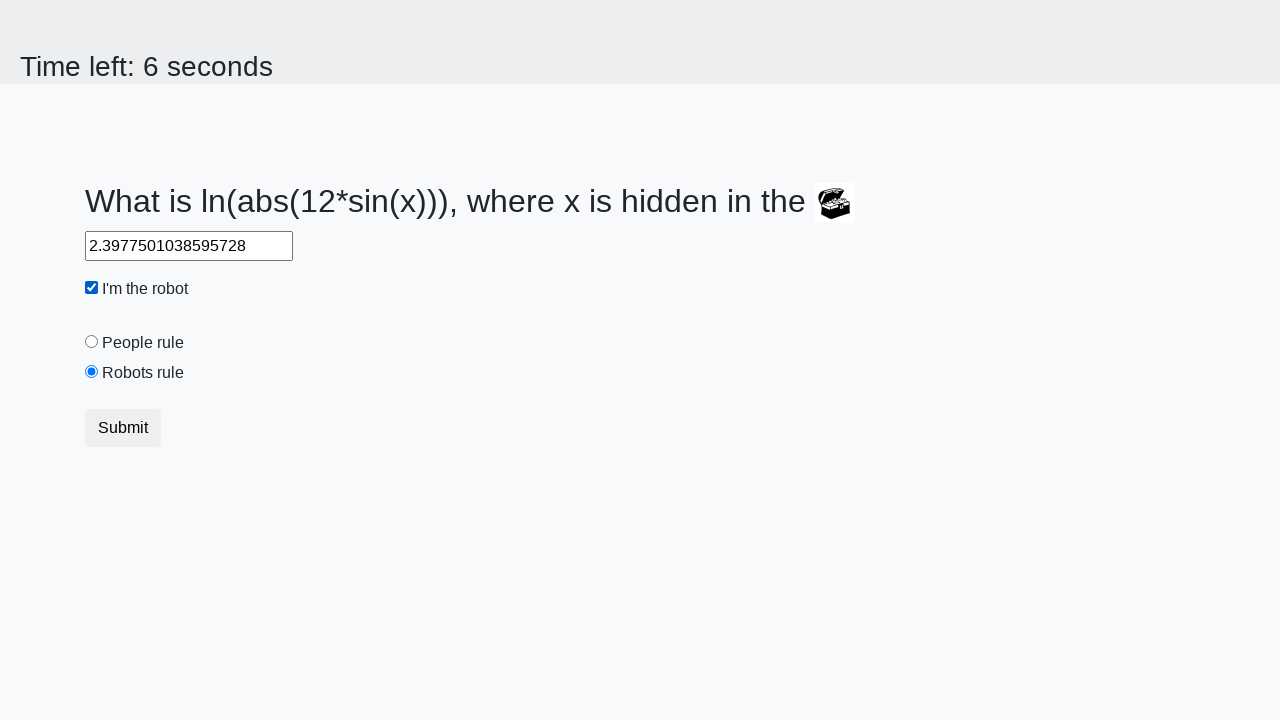

Clicked the submit button at (123, 428) on button.btn
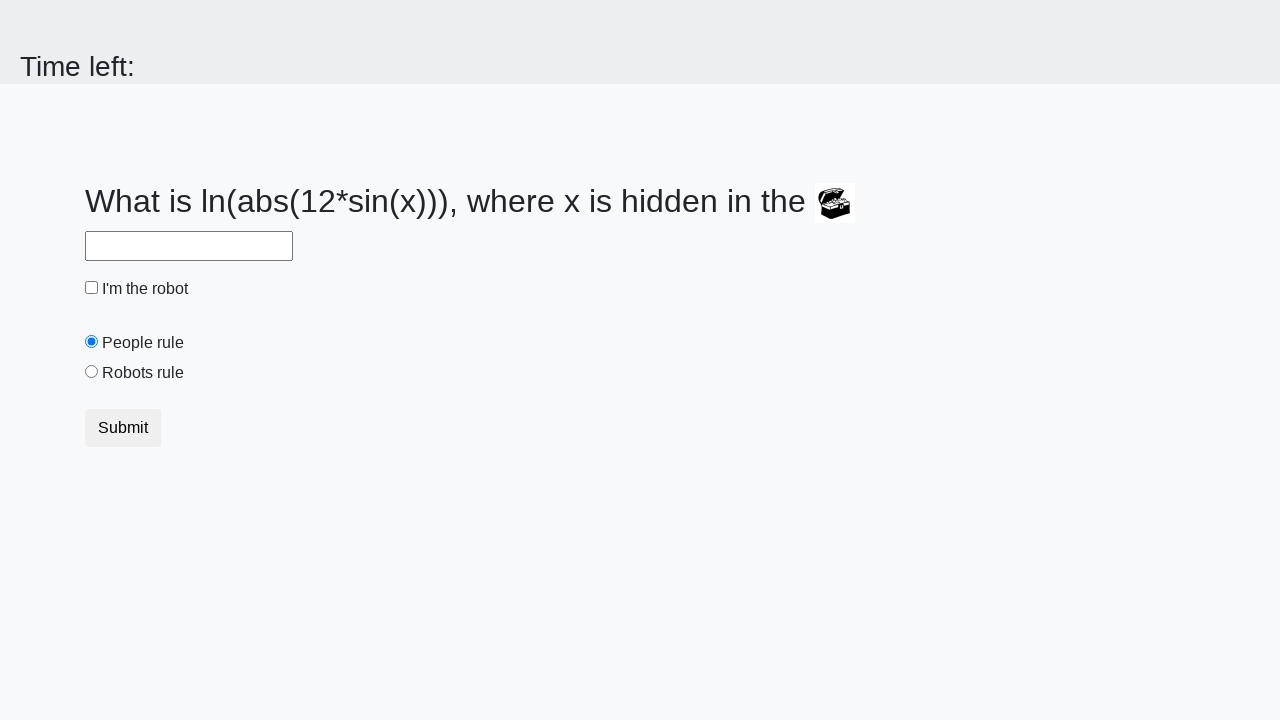

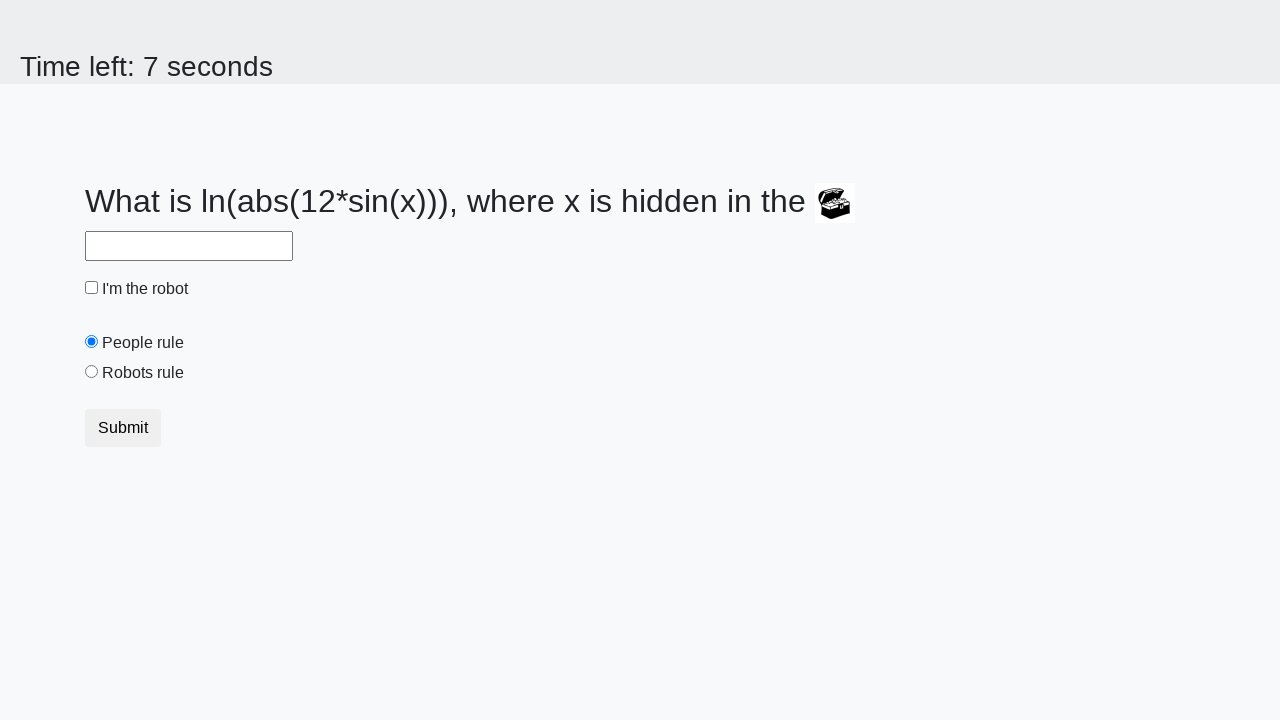